Tests alert handling functionality by triggering different alert types and accepting or dismissing them

Starting URL: https://demoqa.com/alerts

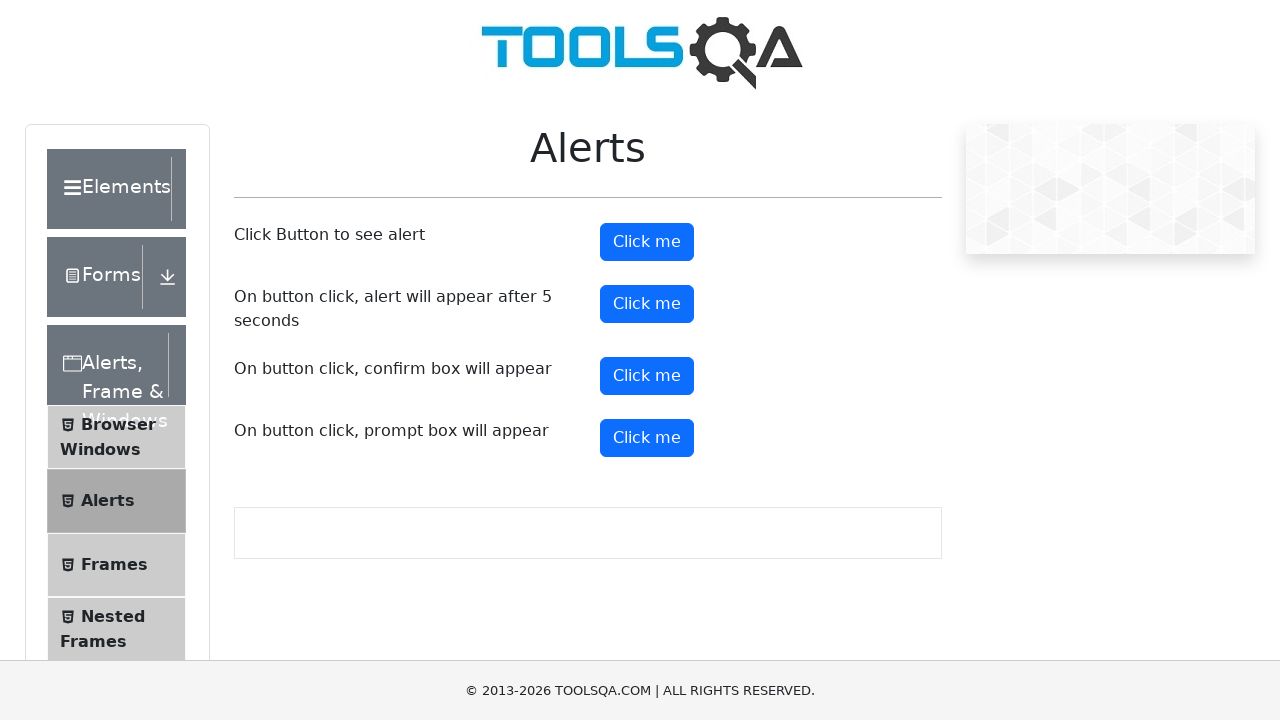

Clicked button to trigger first alert at (647, 242) on button#alertButton
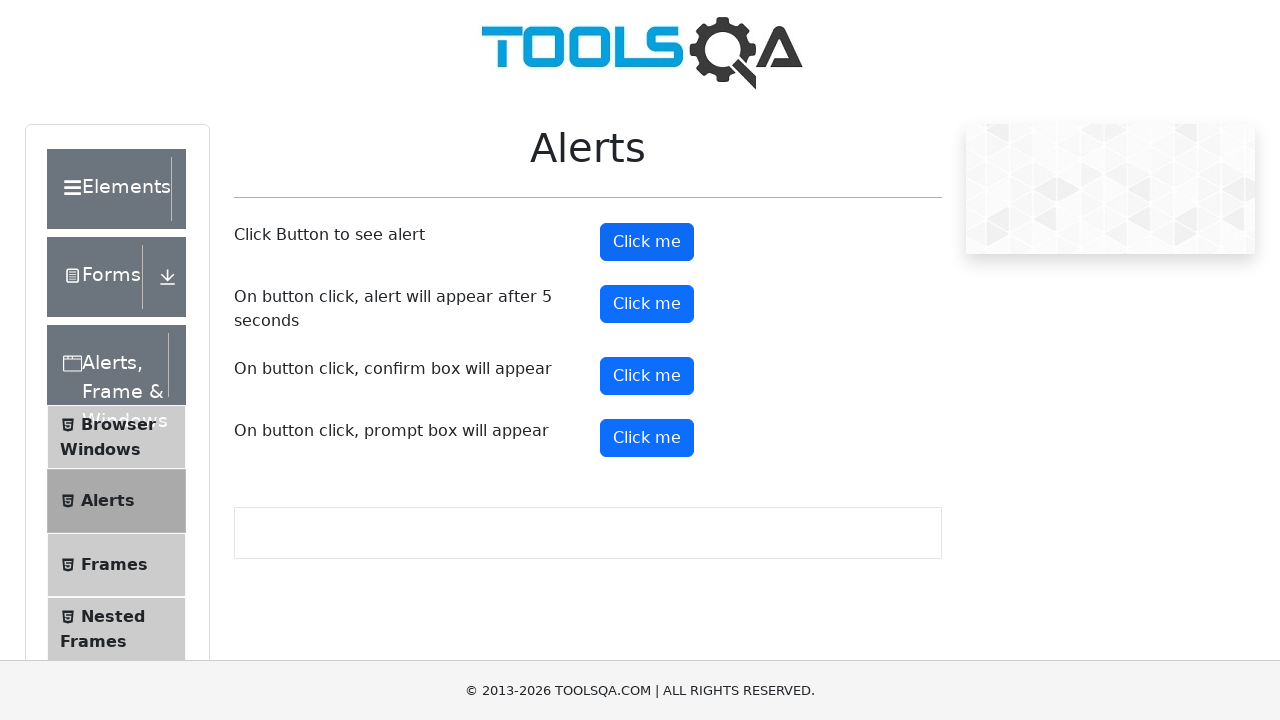

Set up alert handler to accept dialog
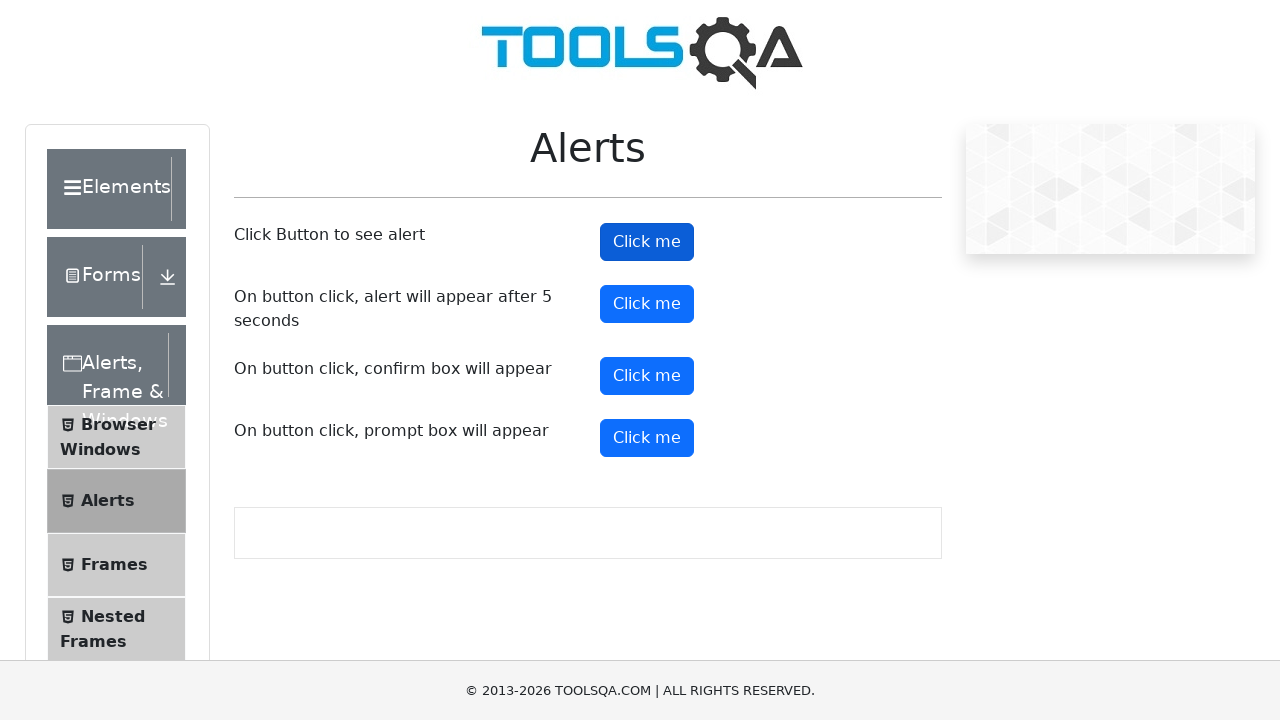

Clicked button to trigger confirmation dialog at (647, 376) on button#confirmButton
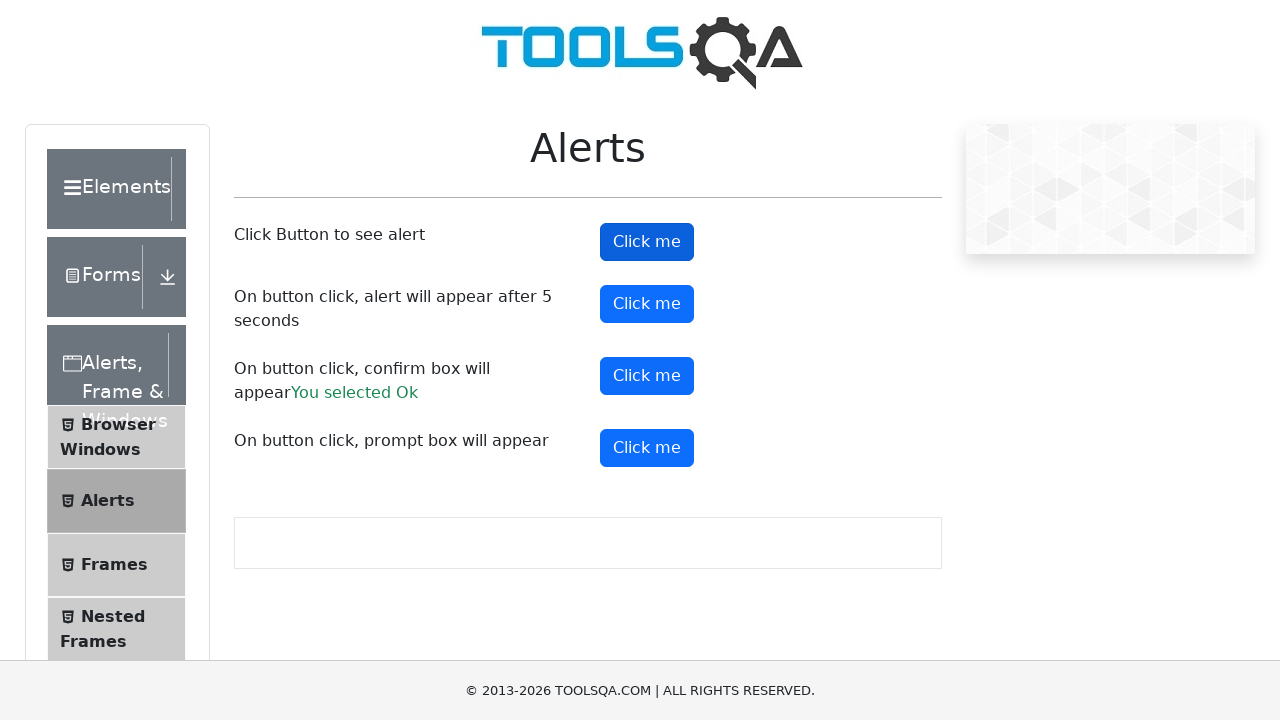

Set up confirmation handler to dismiss dialog
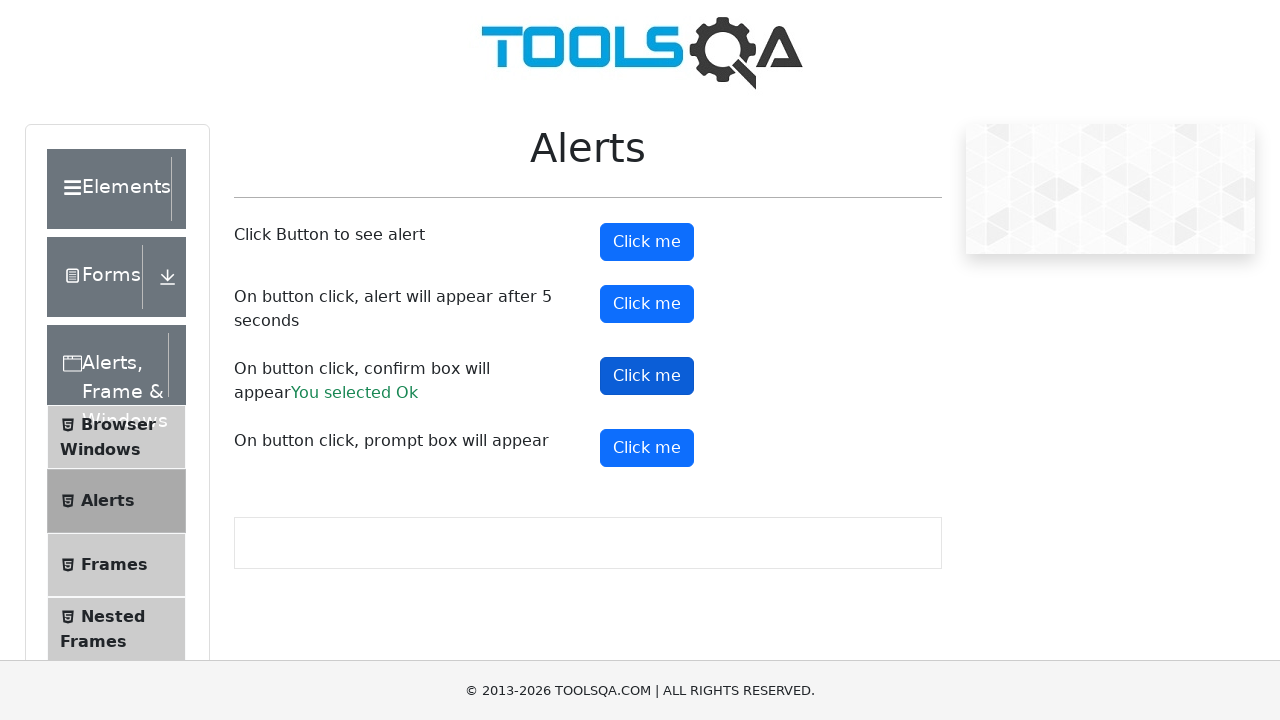

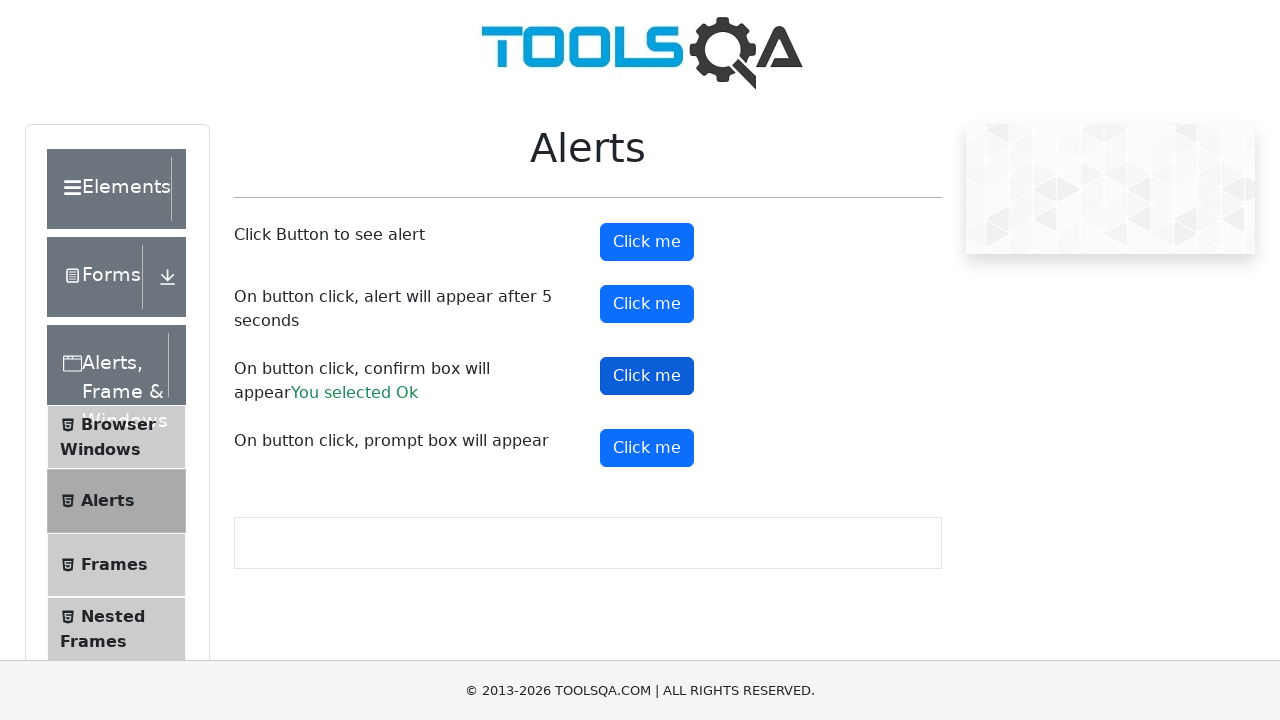